Navigates to the Blog section, waits for URL change, then clicks on a blog article and verifies the heading text.

Starting URL: https://ecommerce-playground.lambdatest.io/

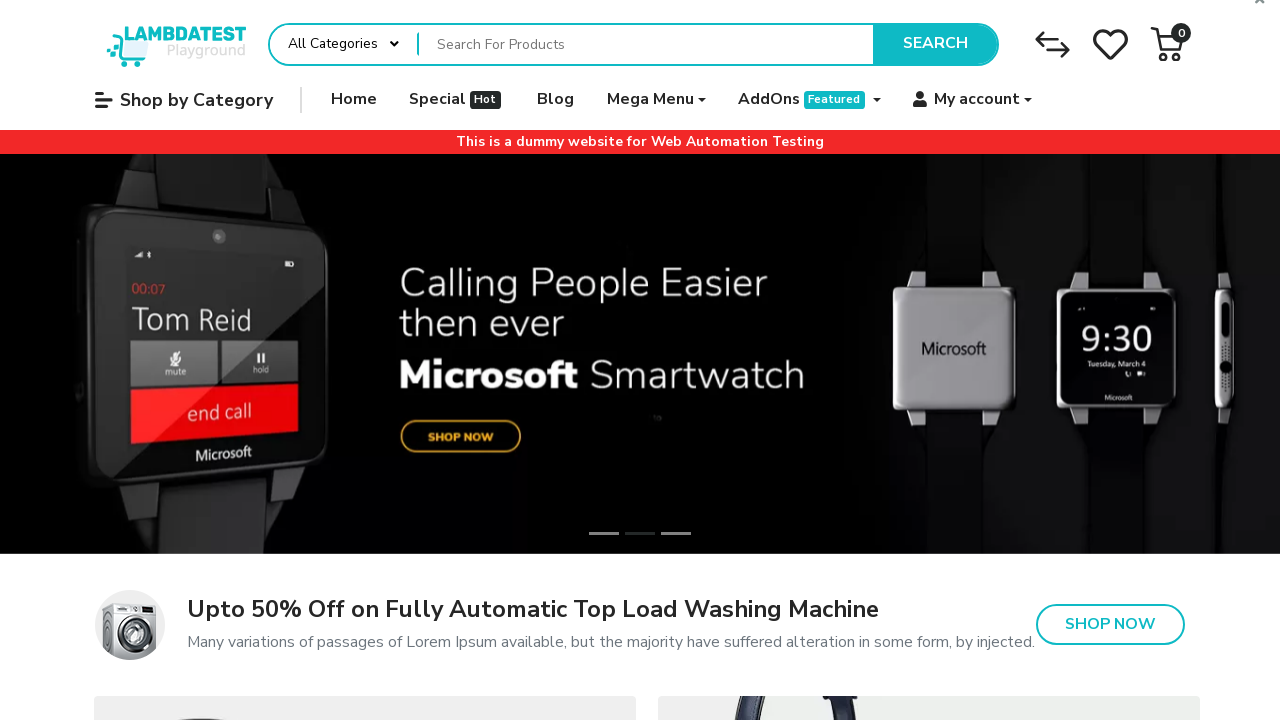

Clicked on Blog link at (556, 100) on internal:role=link[name="Blog"s]
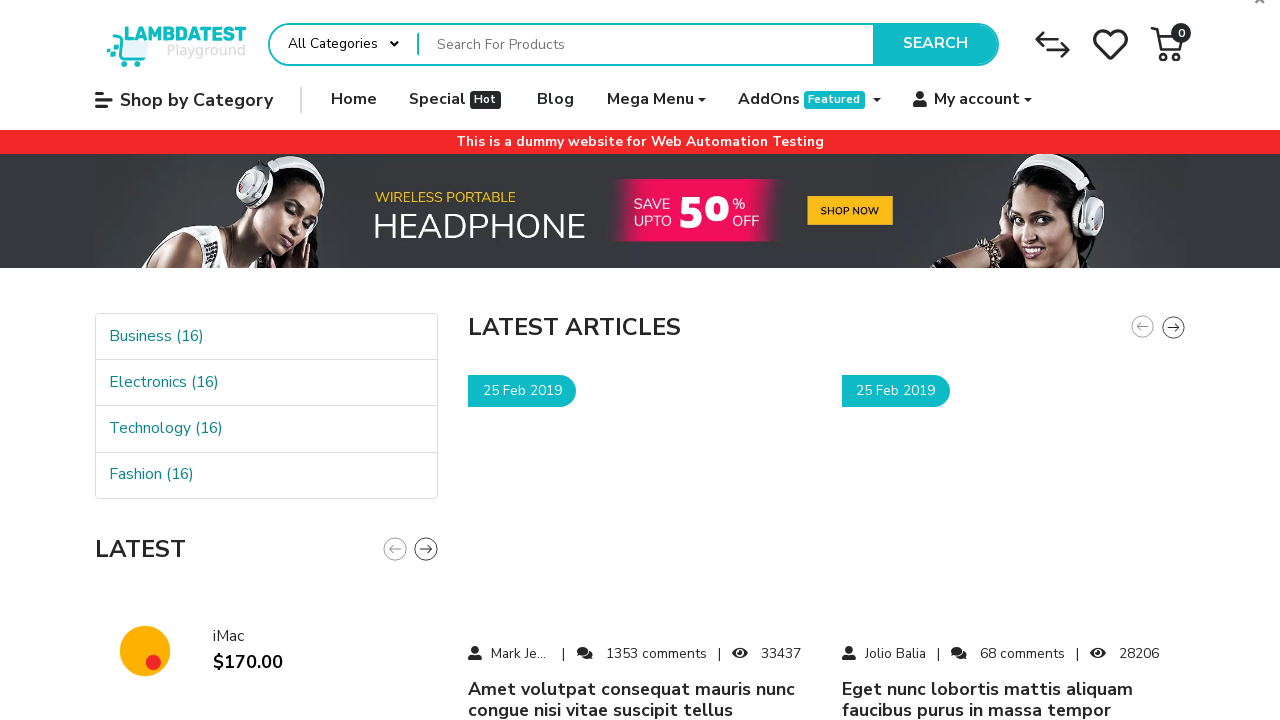

Waited for URL navigation to **/blog/home
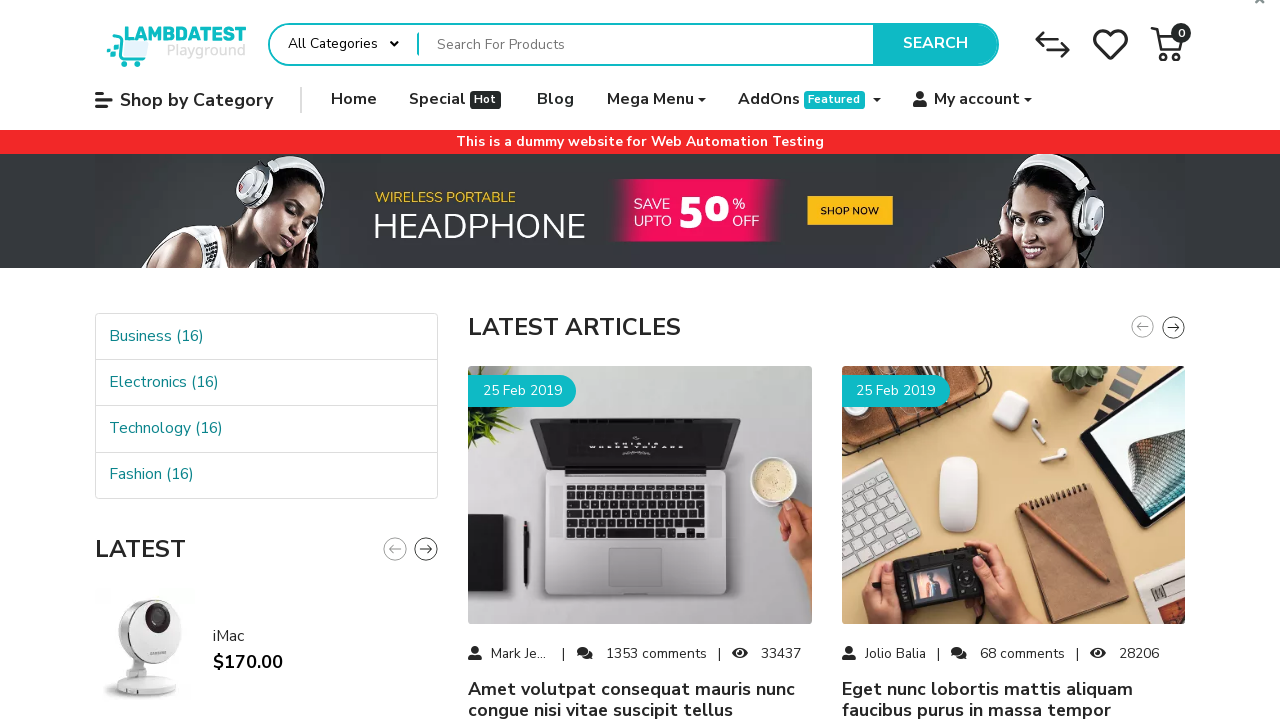

Verified URL matches .*/blog/home$ pattern
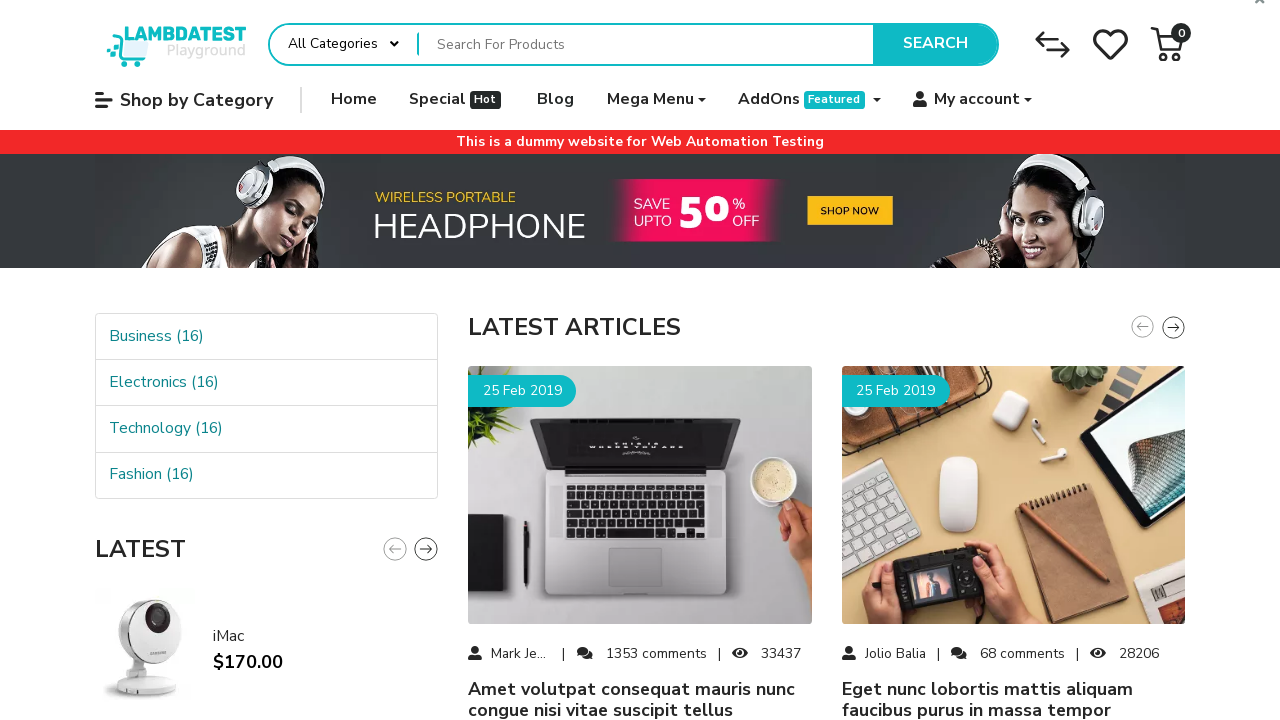

Clicked on blog article 'amet volutpat consequat mauris nunc congue nisi vitae suscipit tellus' at (640, 699) on #mz-article-tab-76210960-0 >> internal:label="1 / 10"i >> internal:text="amet vo
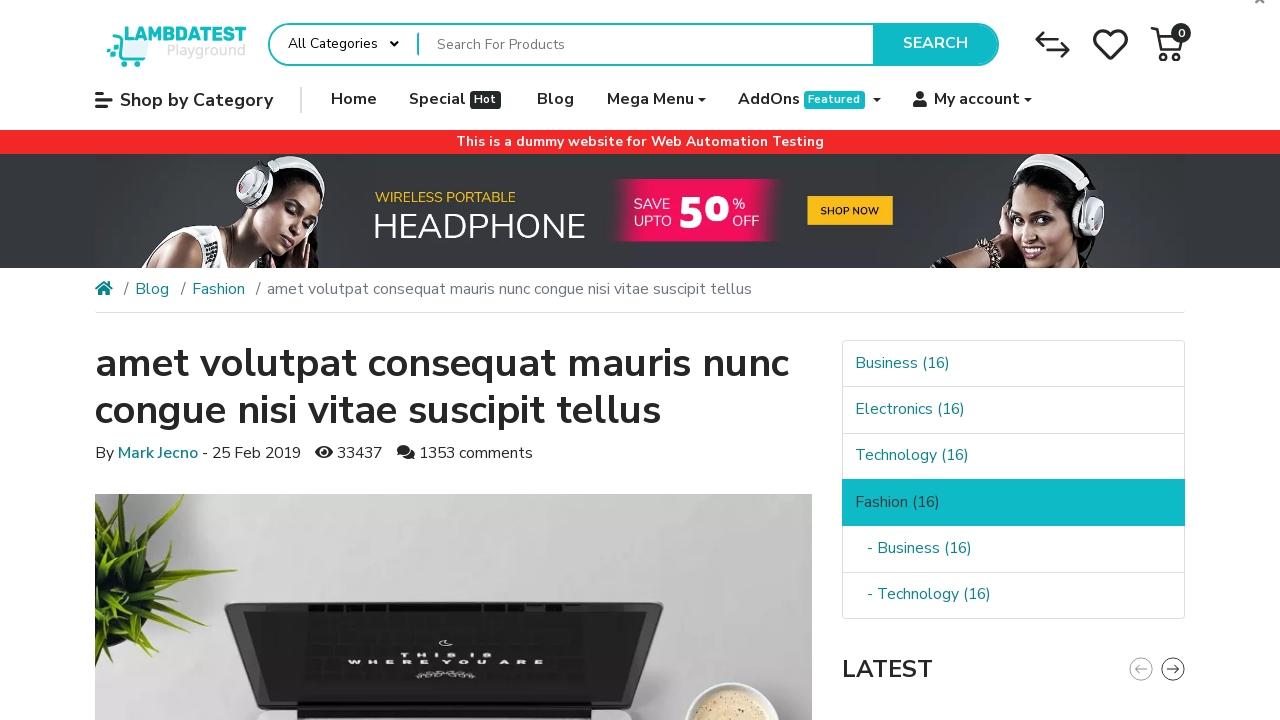

Verified article heading is visible
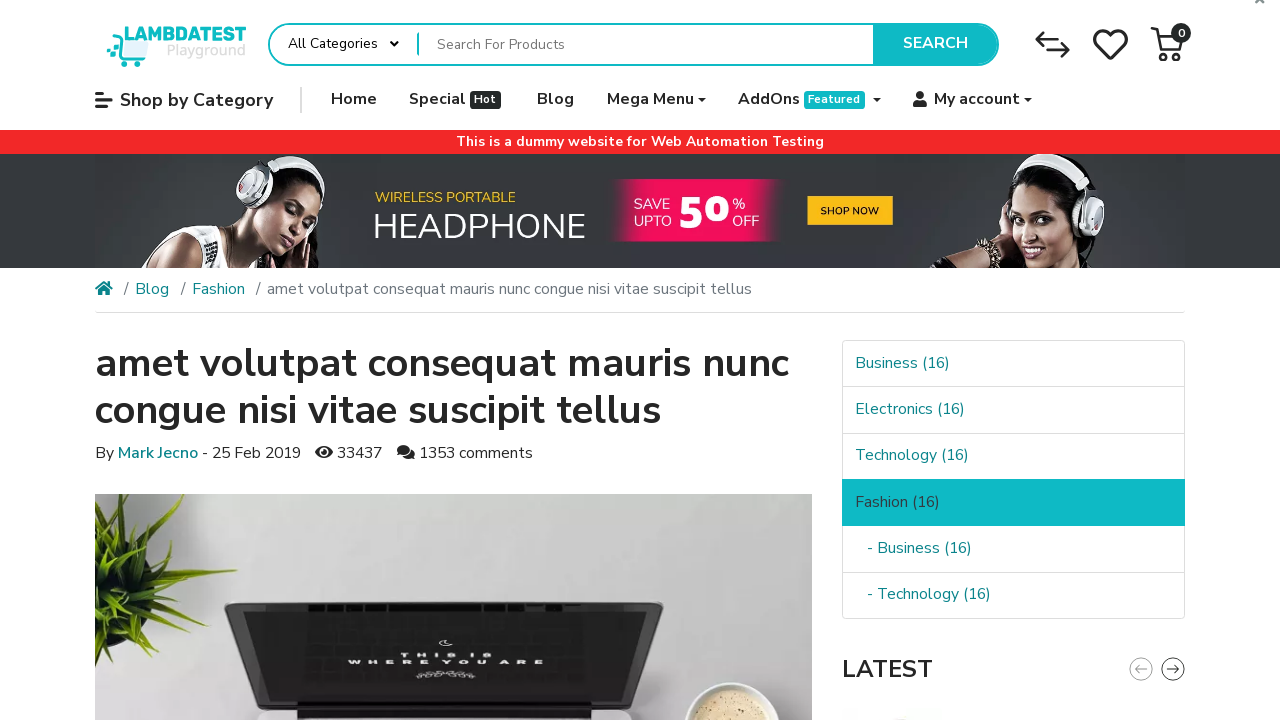

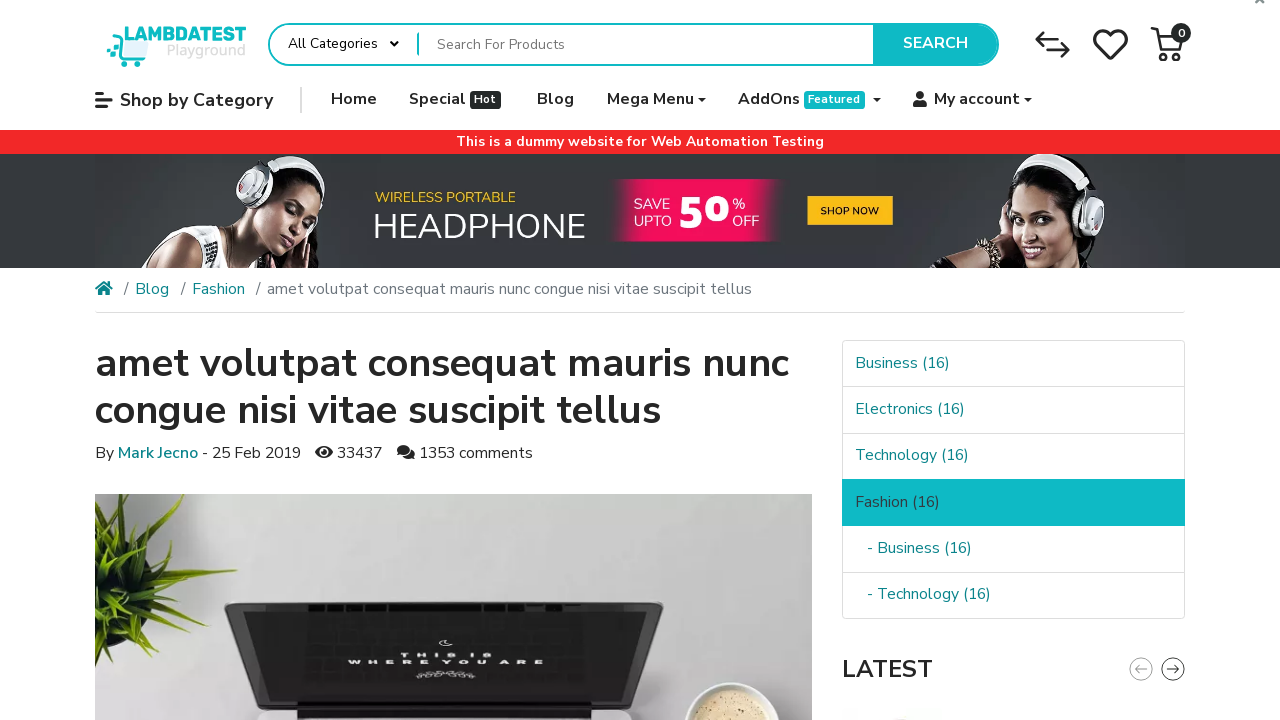